Tests that submitting the login form with only a username (no password) shows a "Password is required" error message

Starting URL: https://www.saucedemo.com/

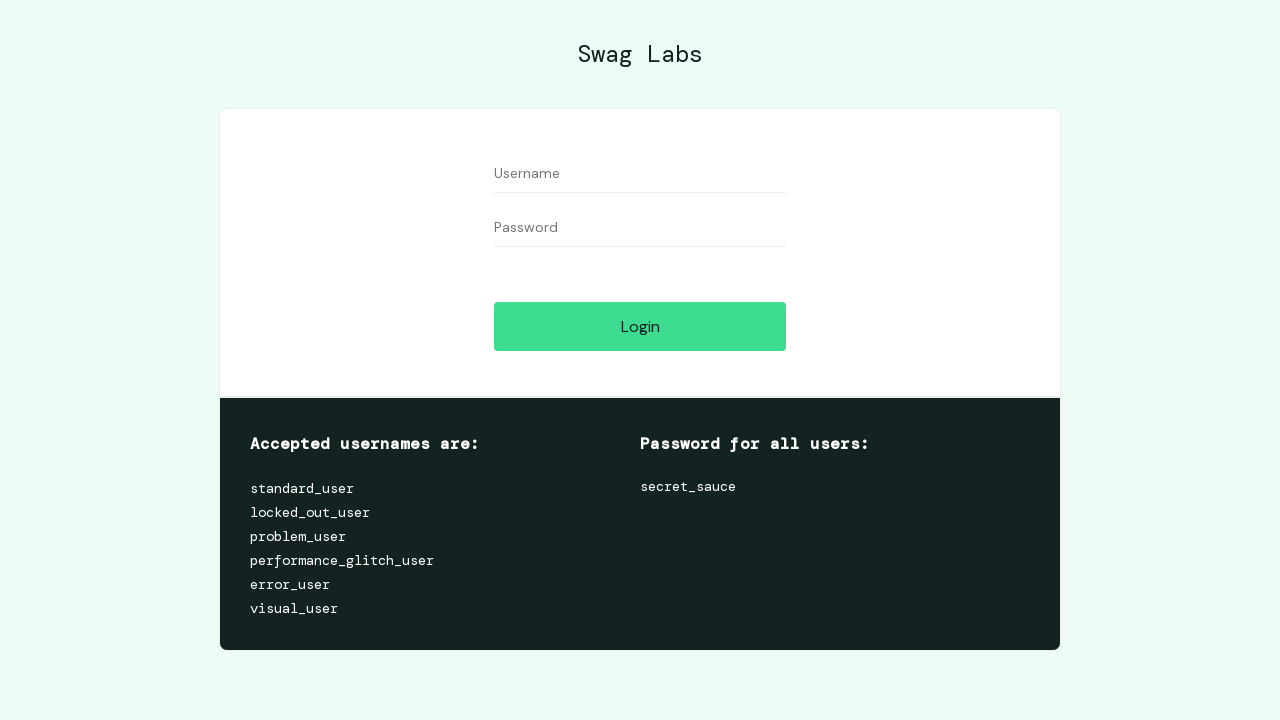

Filled username field with 'standard_user' on #user-name
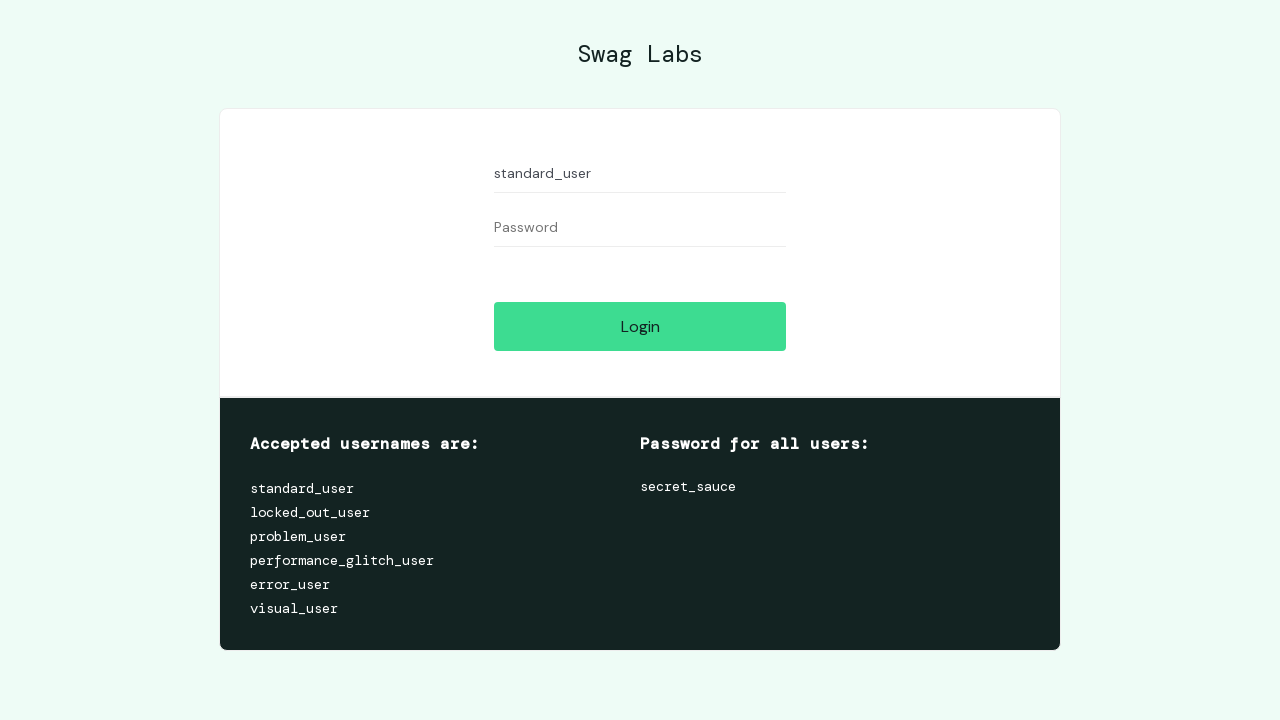

Cleared password field to leave it empty on #password
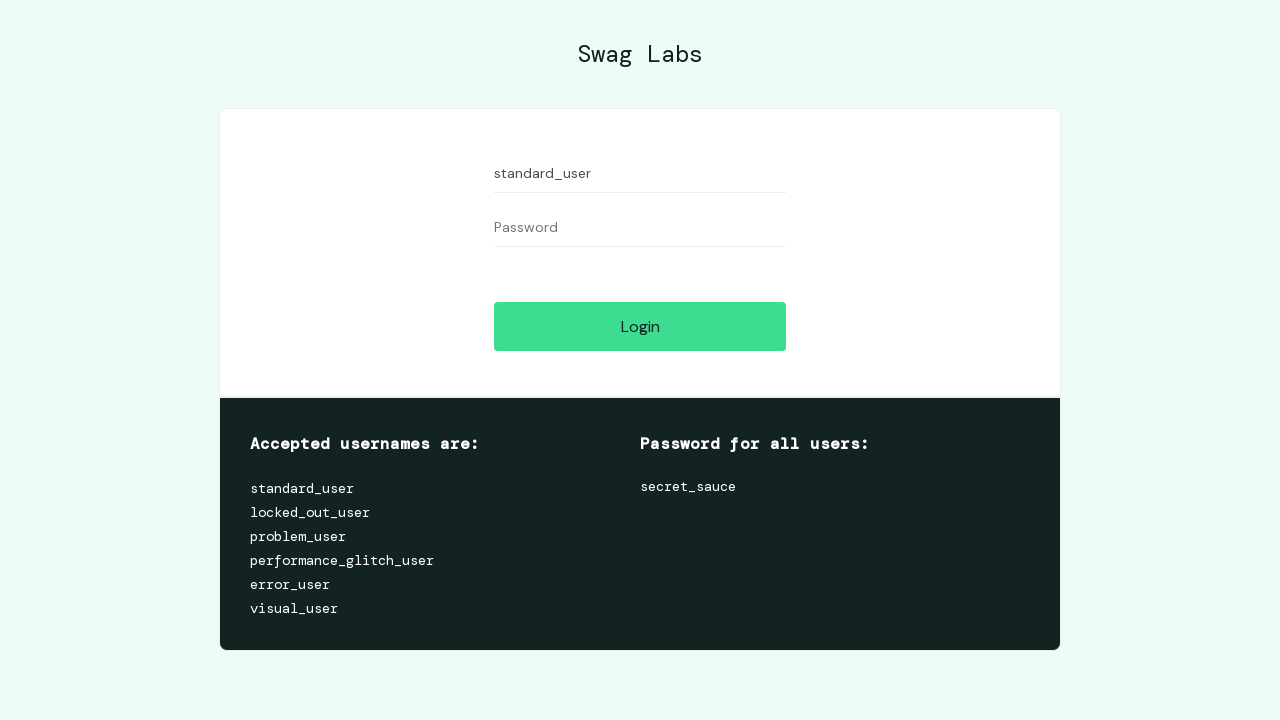

Clicked login button to submit form with username only at (640, 326) on #login-button
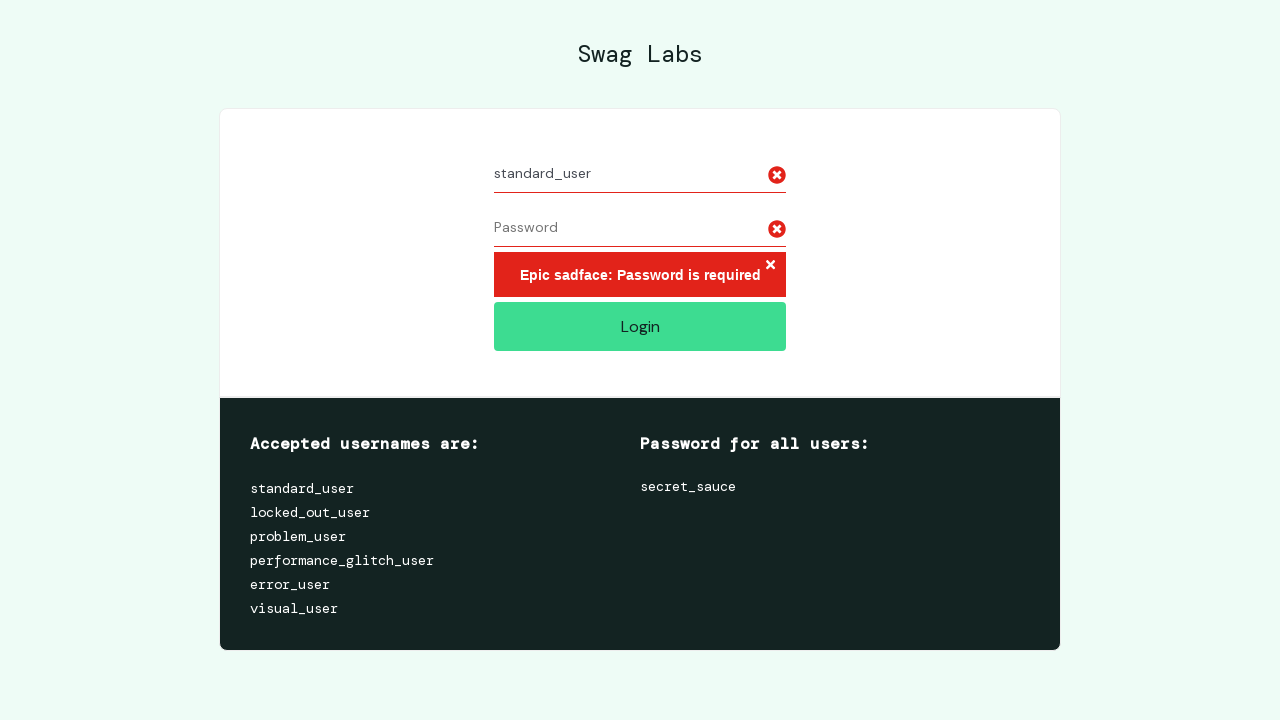

Password required error message appeared on screen
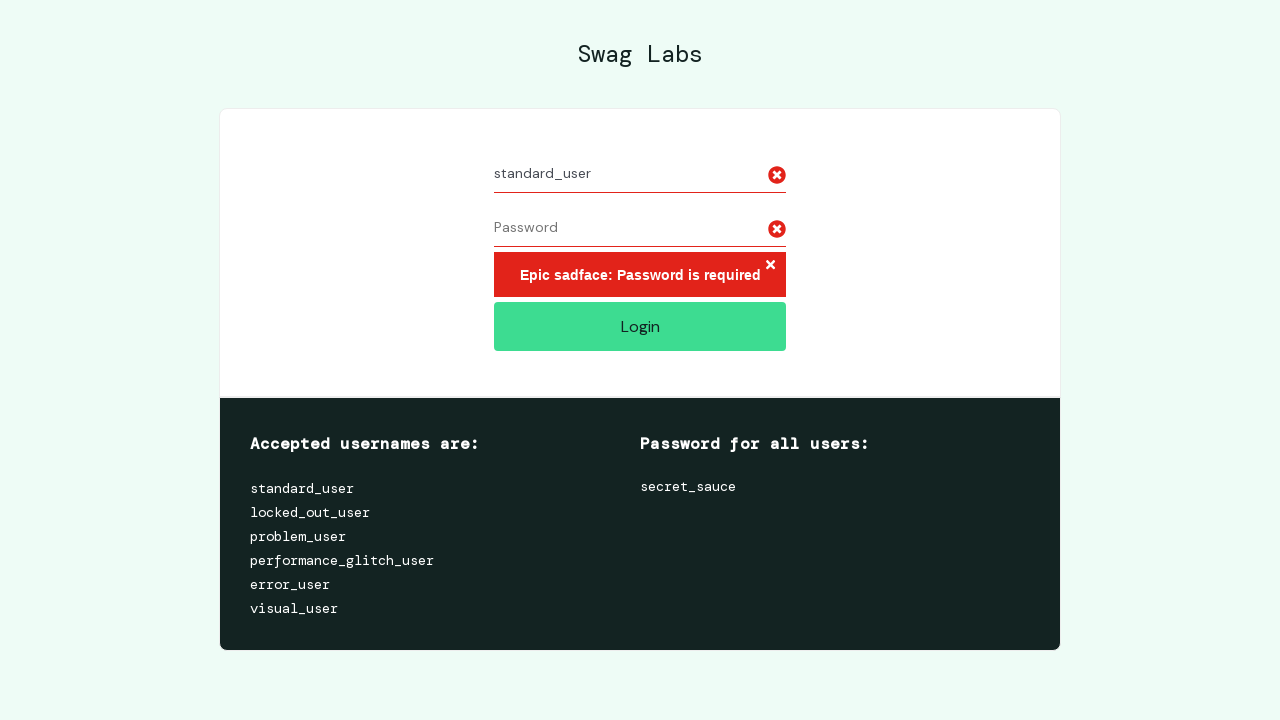

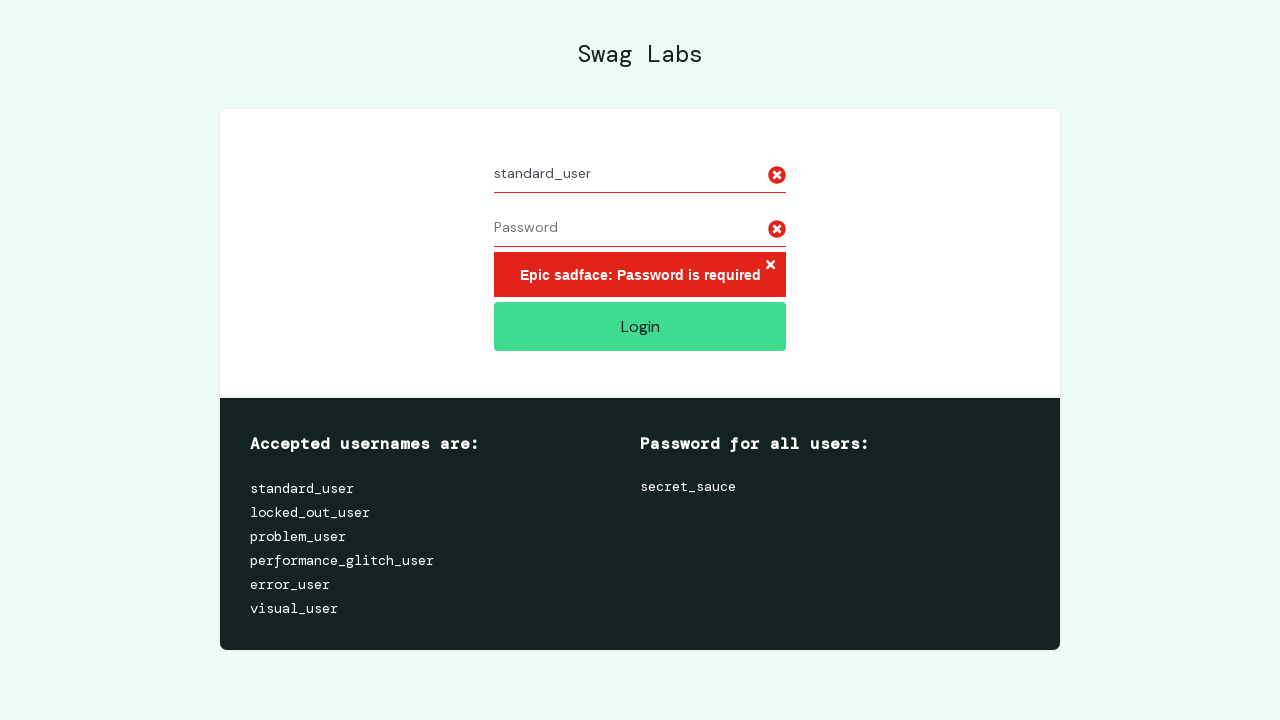